Tests dropdown selection functionality on a registration form by selecting different skills from a dropdown menu

Starting URL: https://demo.automationtesting.in/Register.html

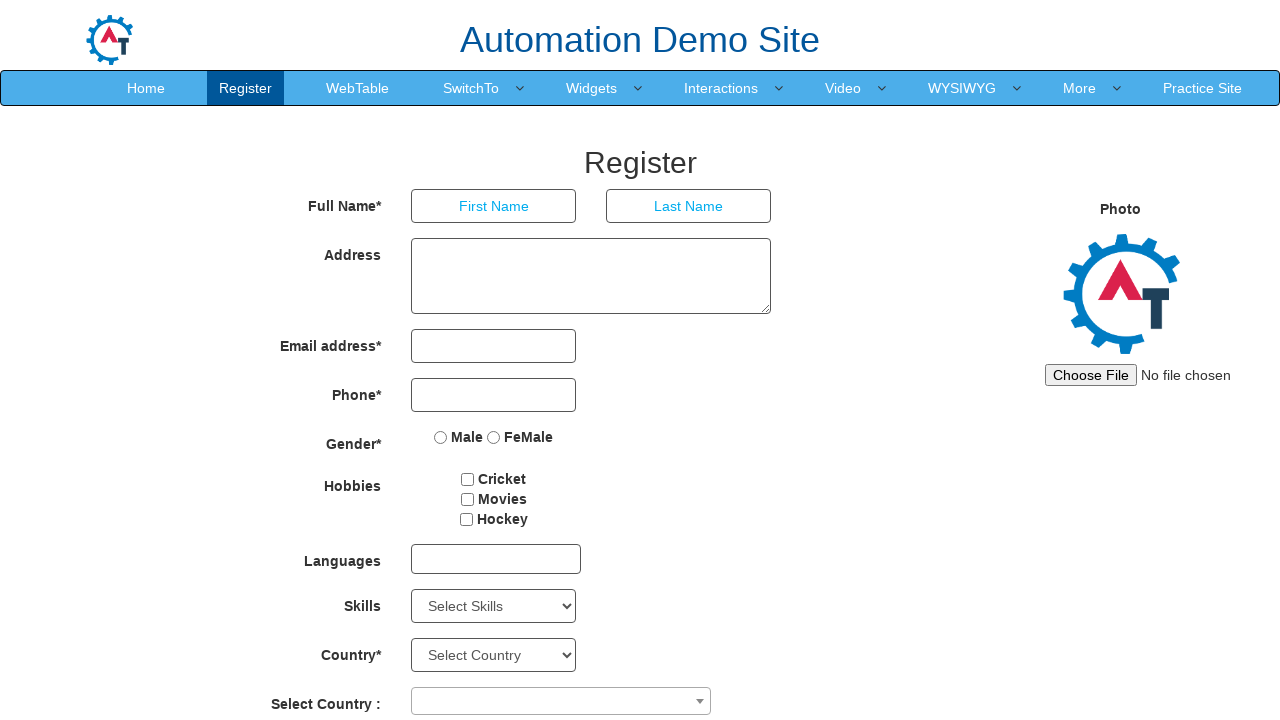

Selected 'Adobe Photoshop' from Skills dropdown on select#Skills
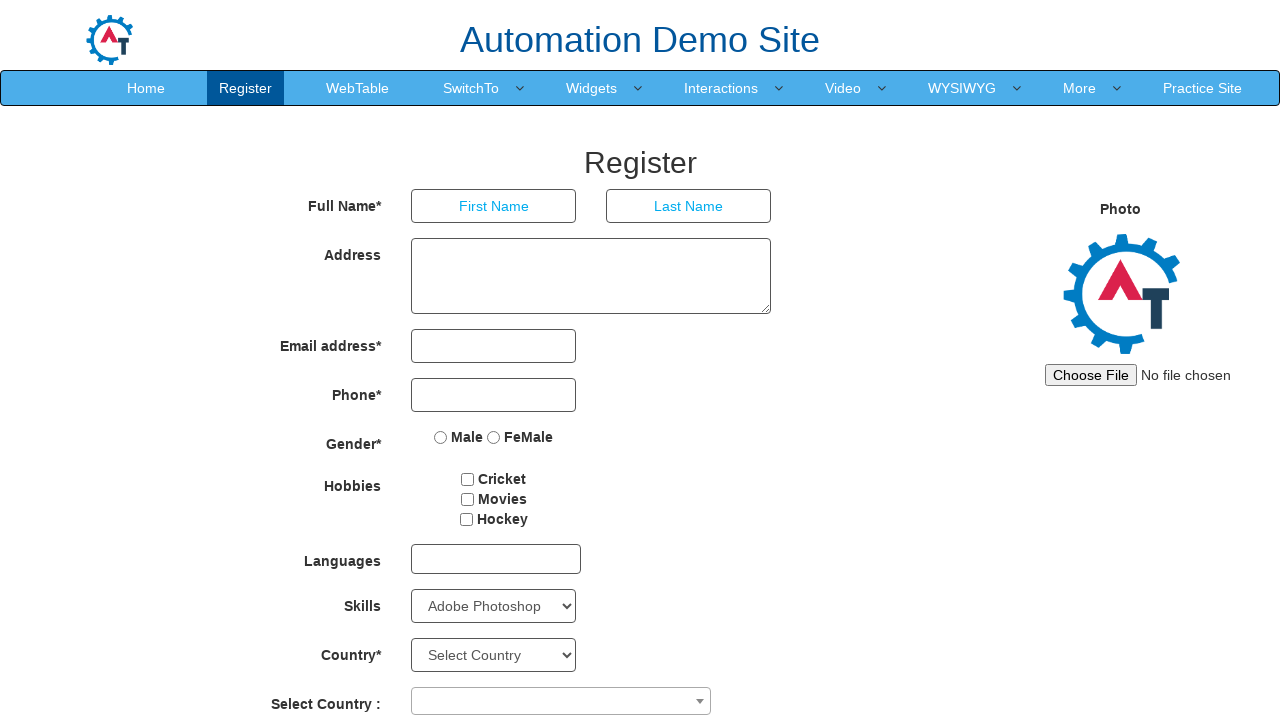

Waited 2000ms for selection to register
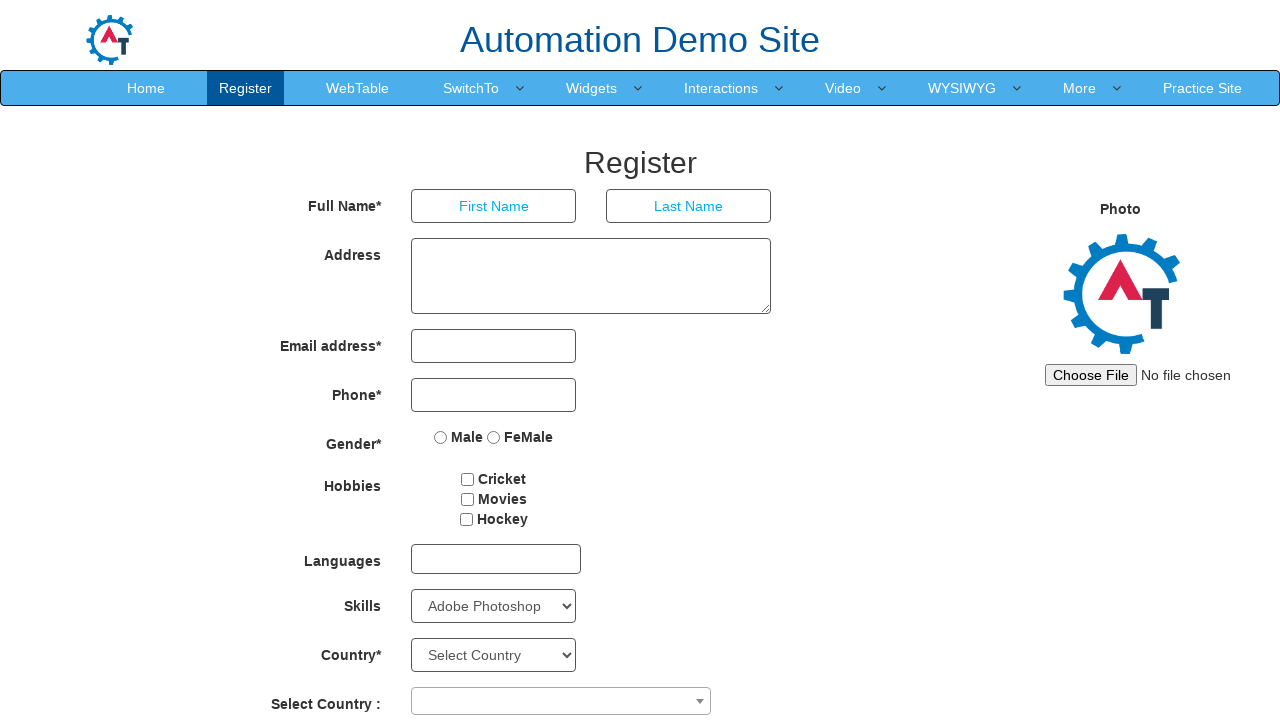

Selected 'Analytics' from Skills dropdown on select#Skills
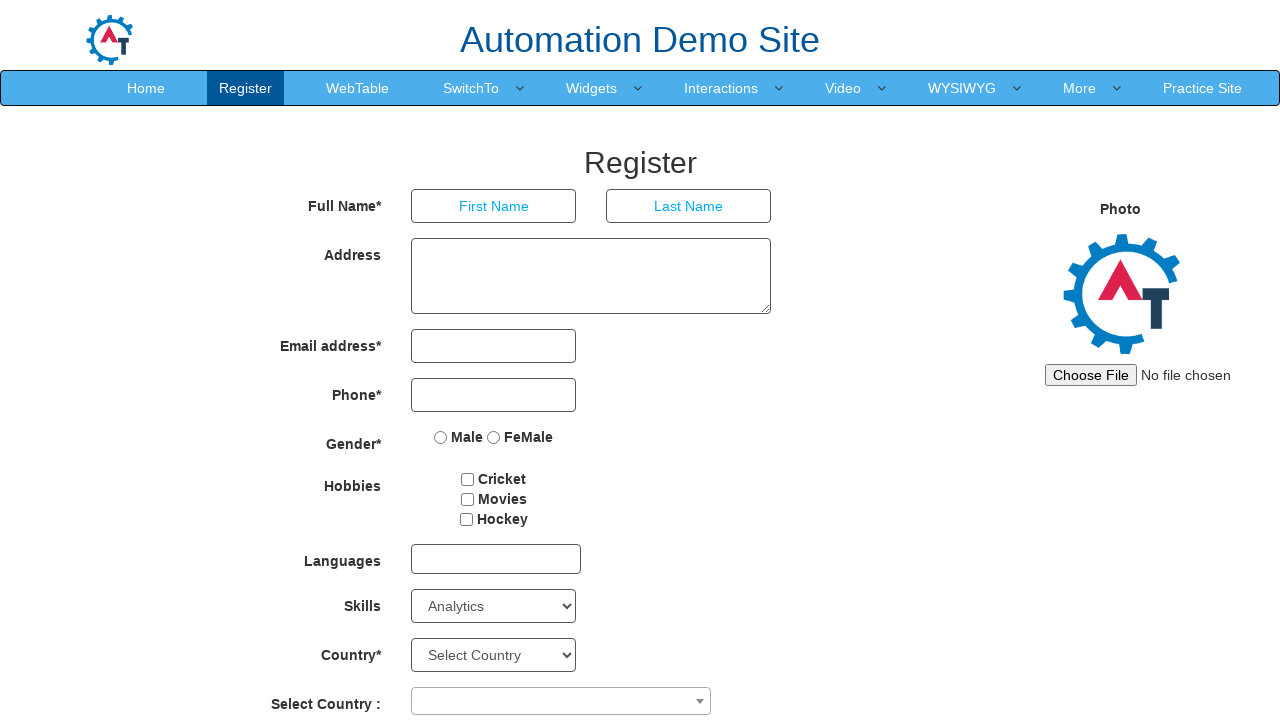

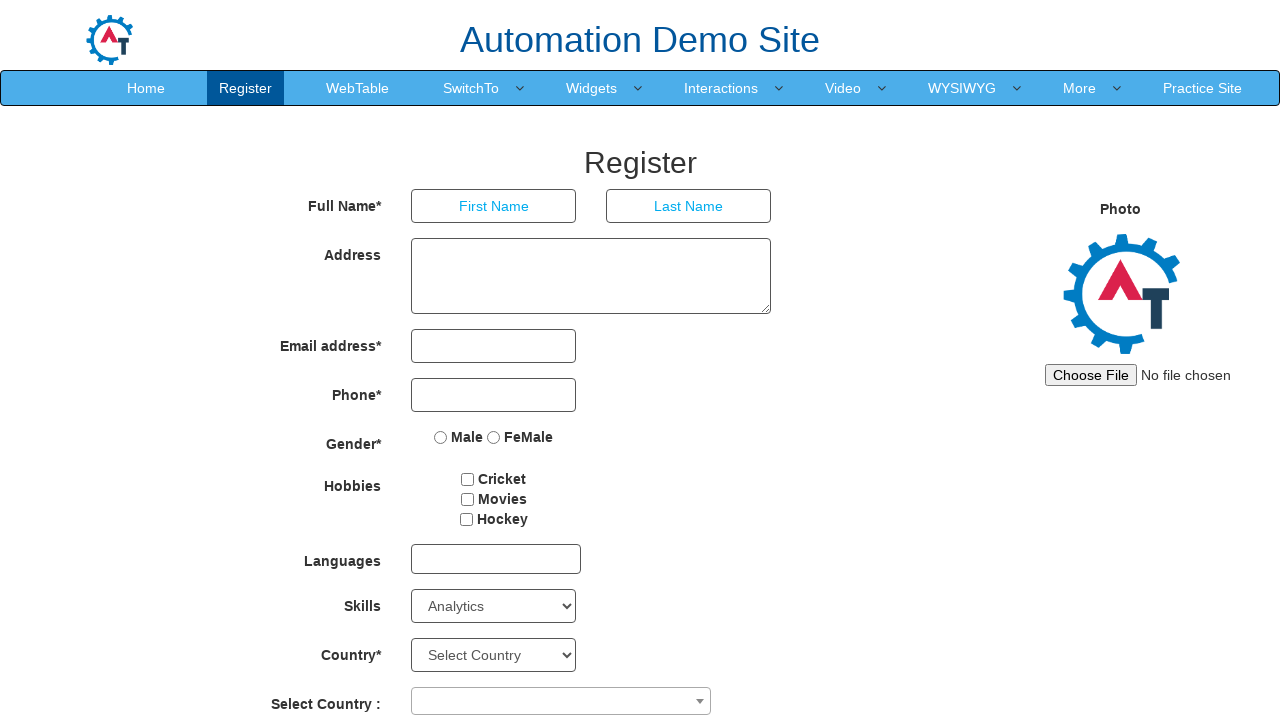